Tests login form validation by submitting an empty username with a valid password, verifying that an appropriate error message is displayed

Starting URL: https://www.saucedemo.com/

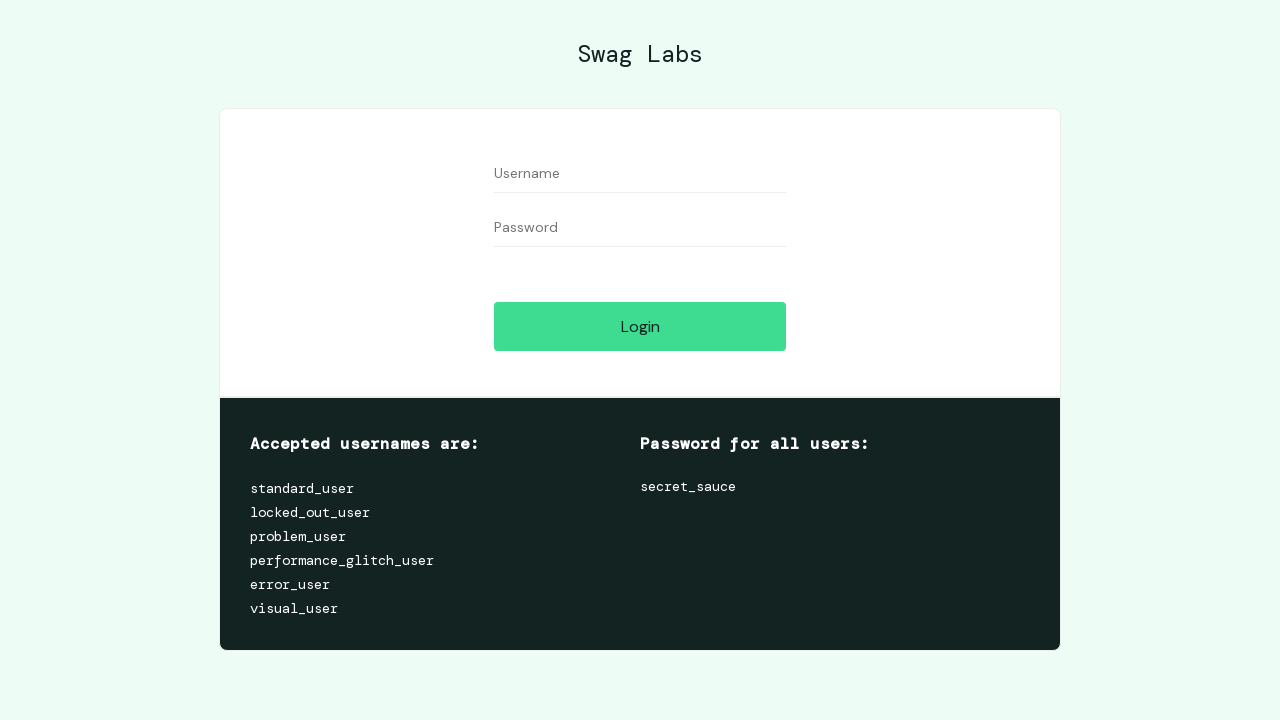

Left username field empty on #user-name
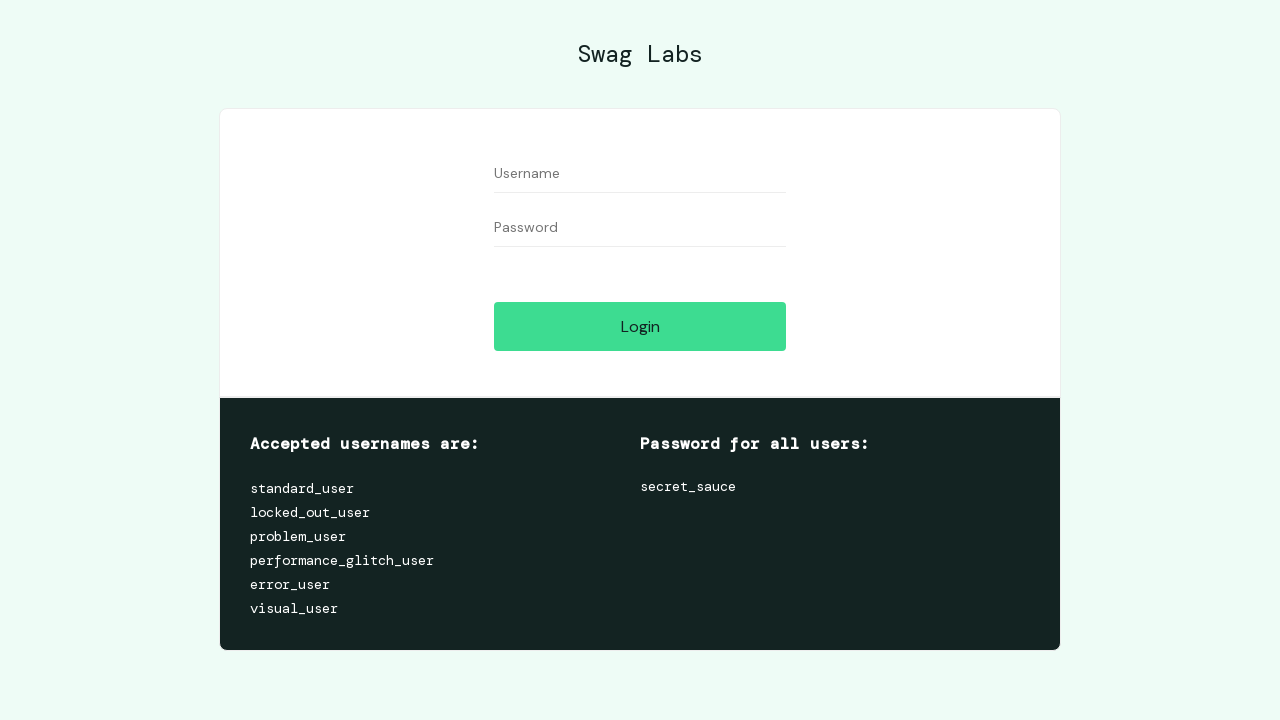

Filled password field with 'secret_sauce' on #password
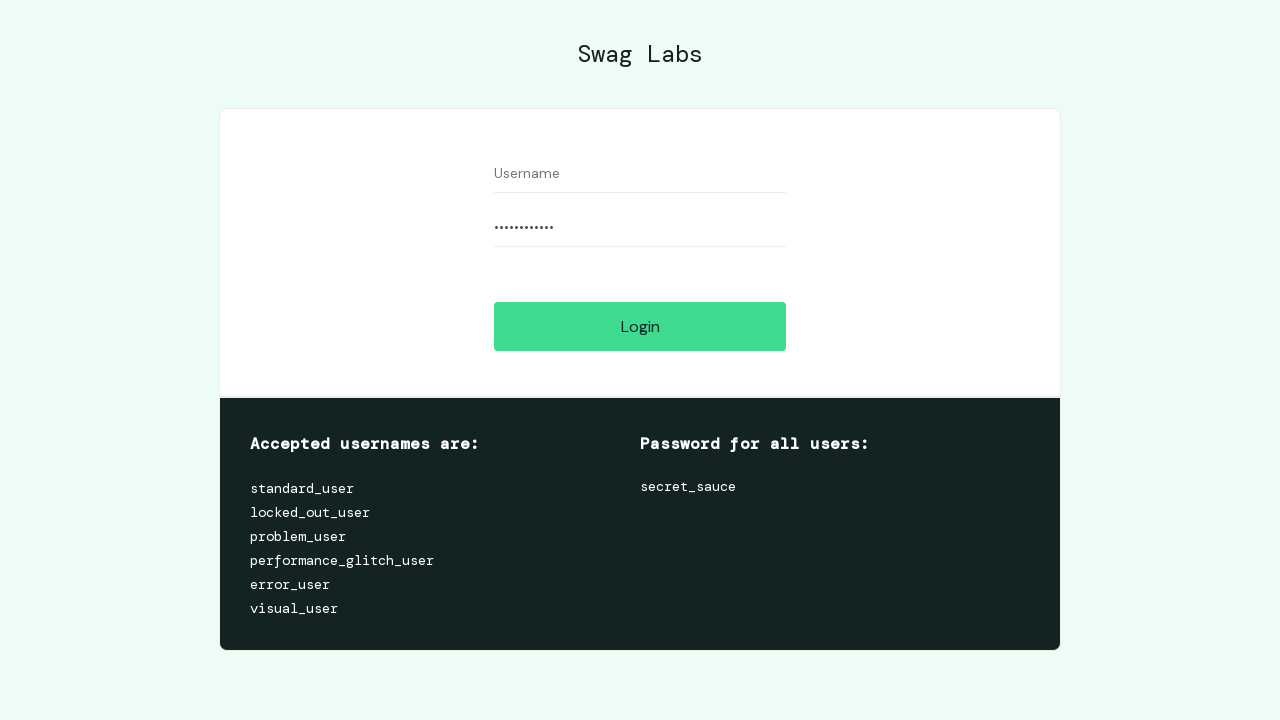

Clicked login button at (640, 326) on #login-button
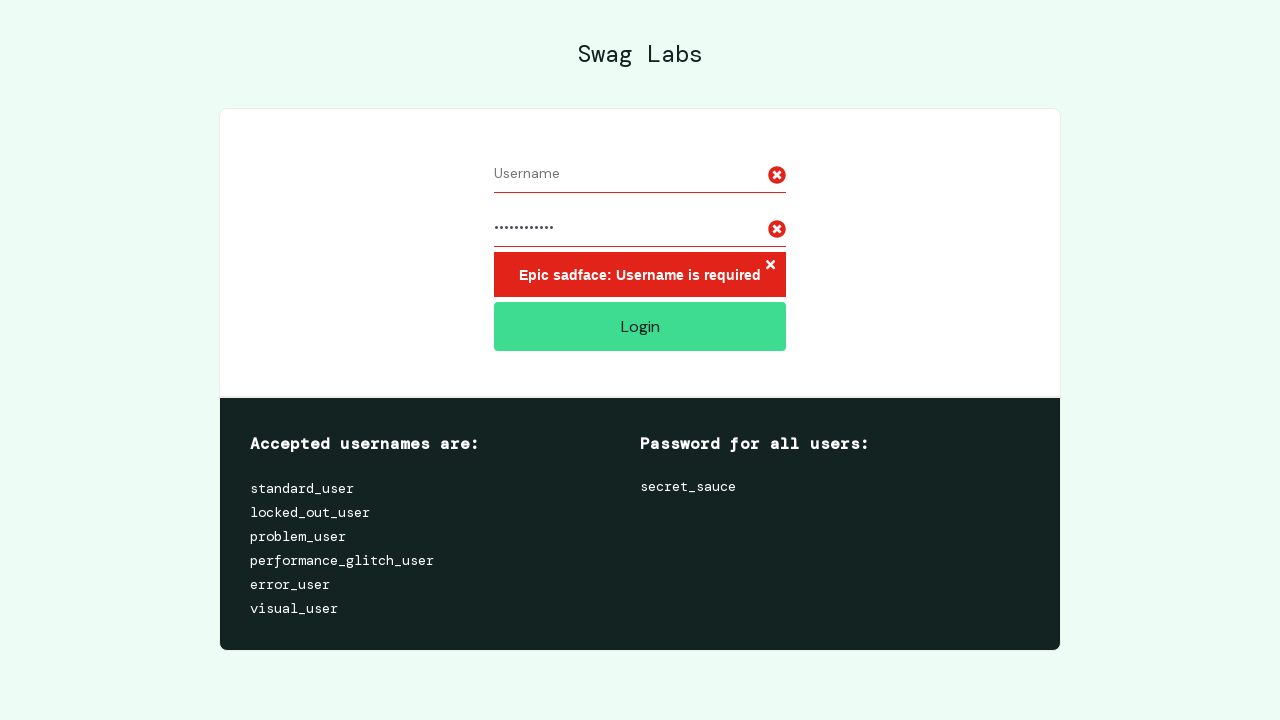

Error message element loaded
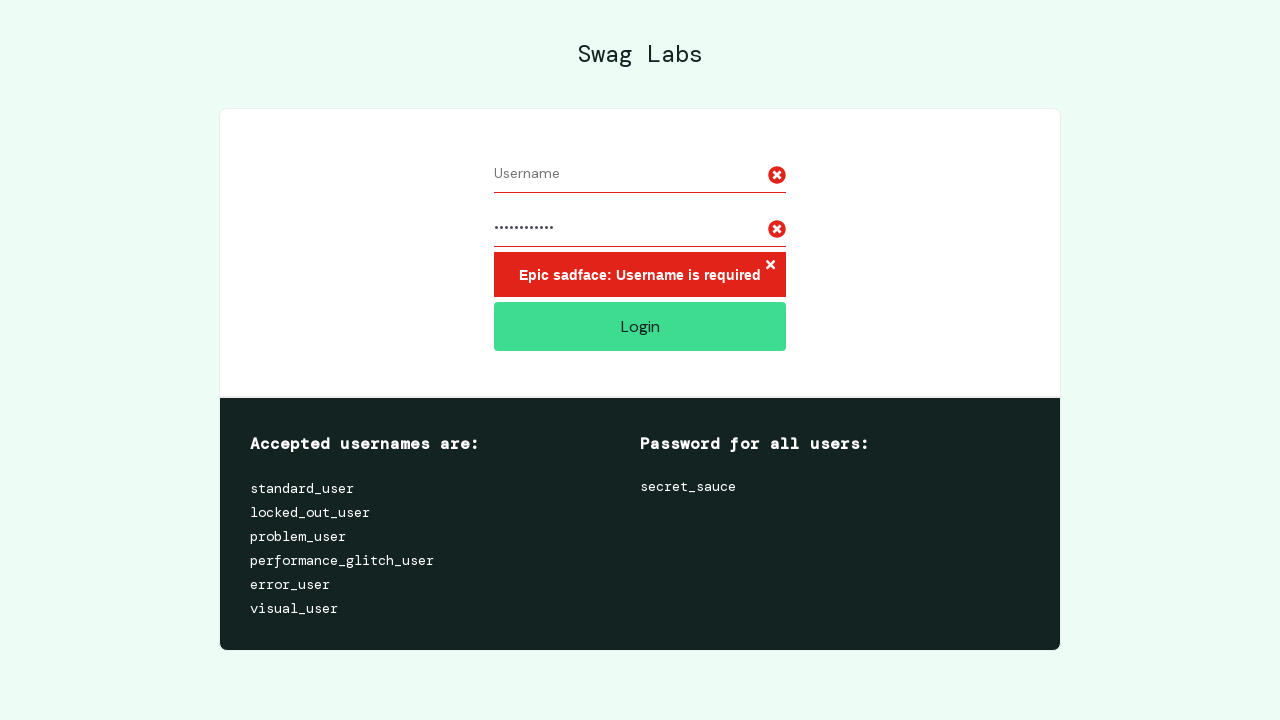

Located error message element
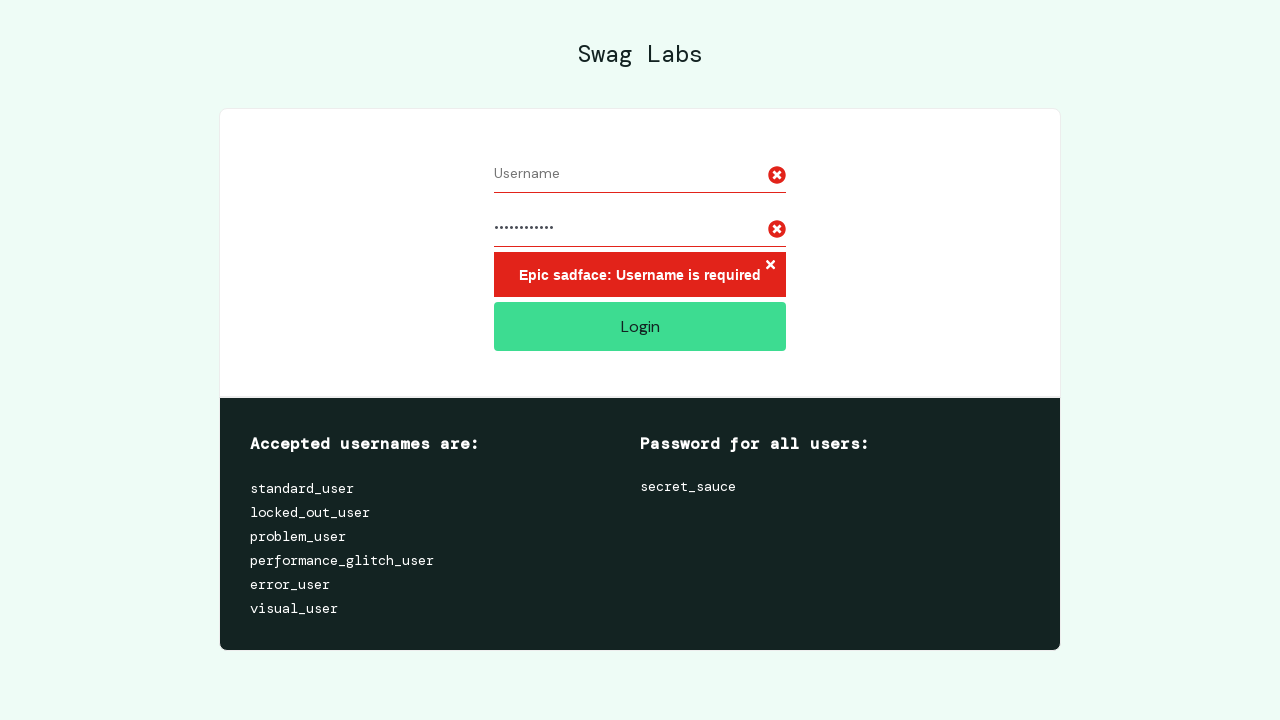

Verified error message is visible
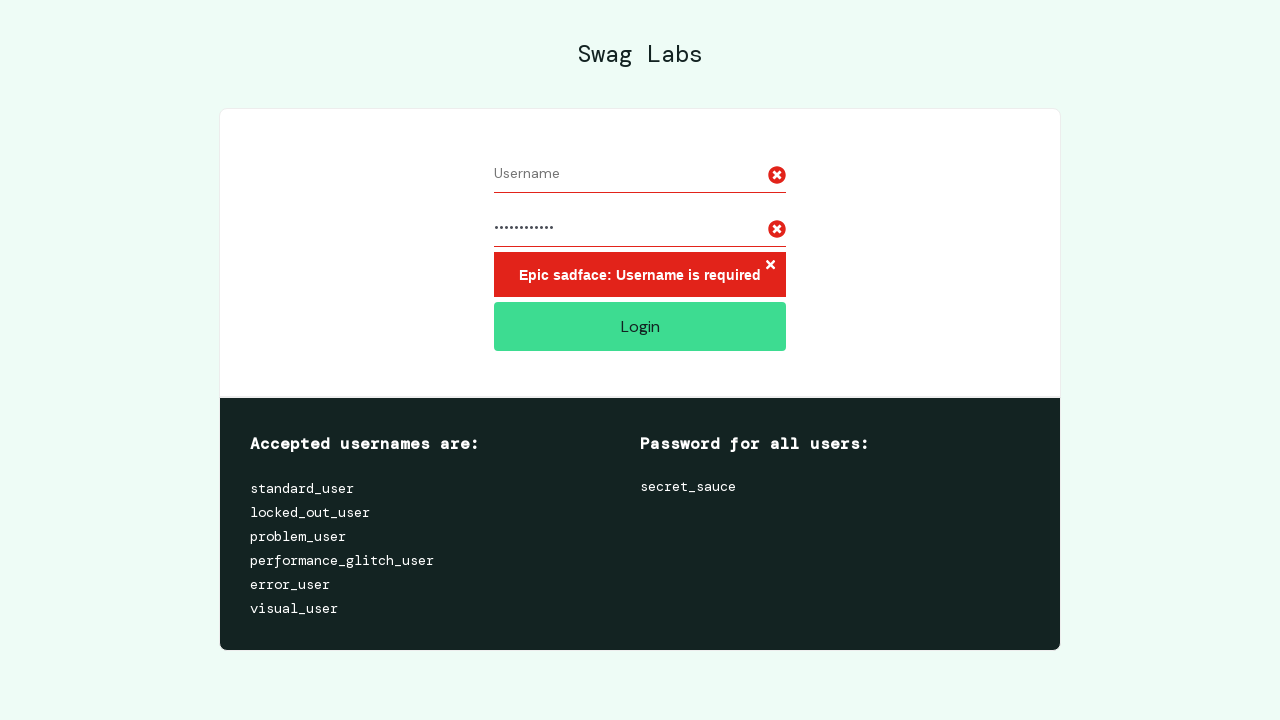

Verified error message contains 'Username is required'
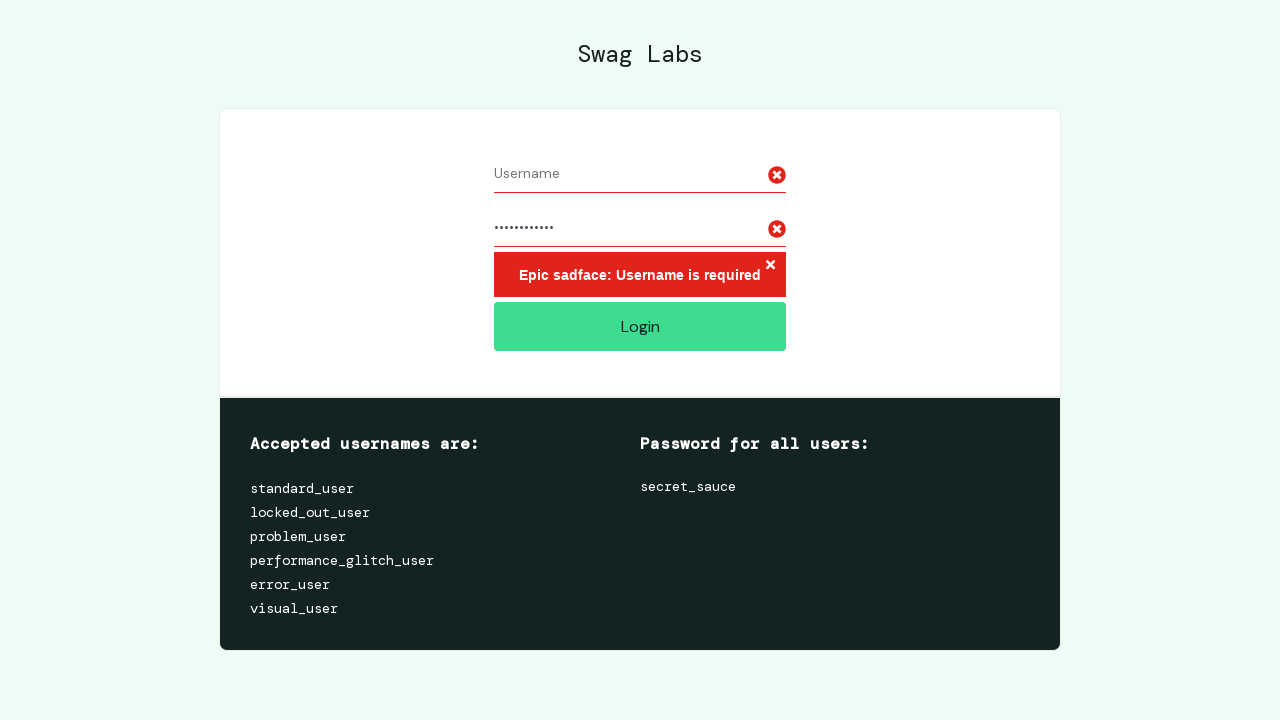

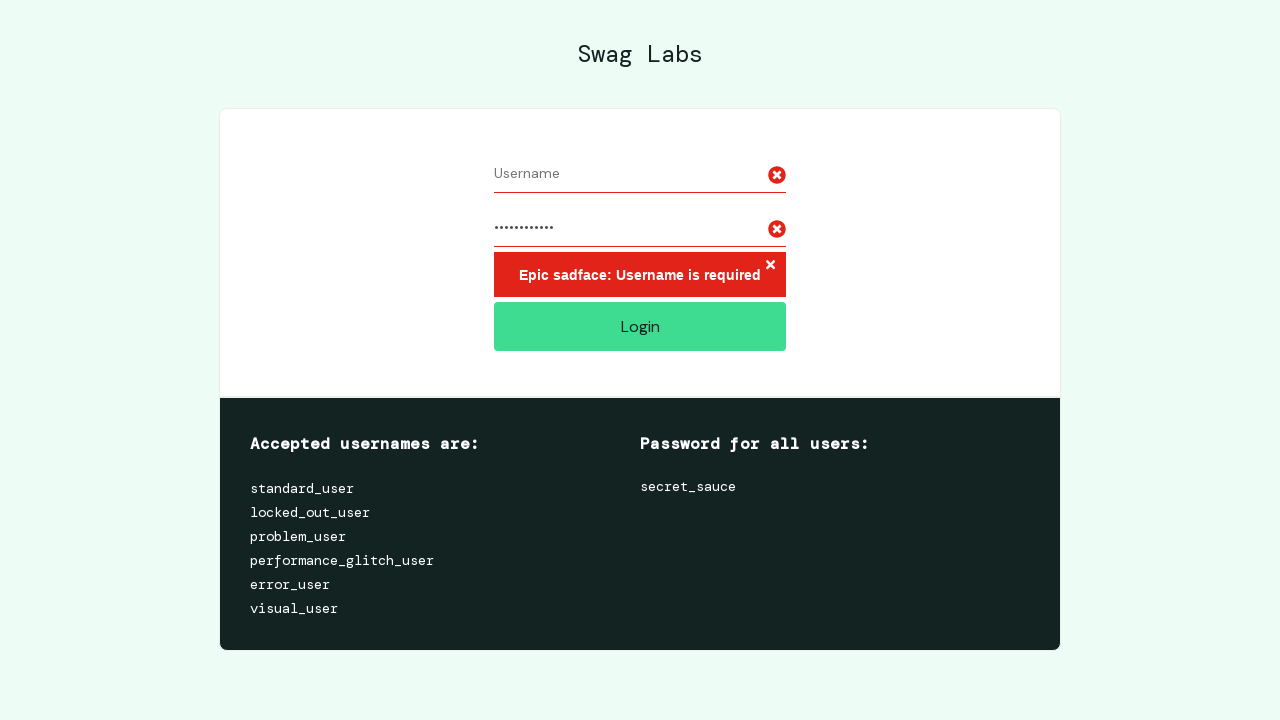